Tests dynamic content loading by clicking a Start button and verifying that 'Hello World!' text appears after loading completes

Starting URL: https://the-internet.herokuapp.com/dynamic_loading/1

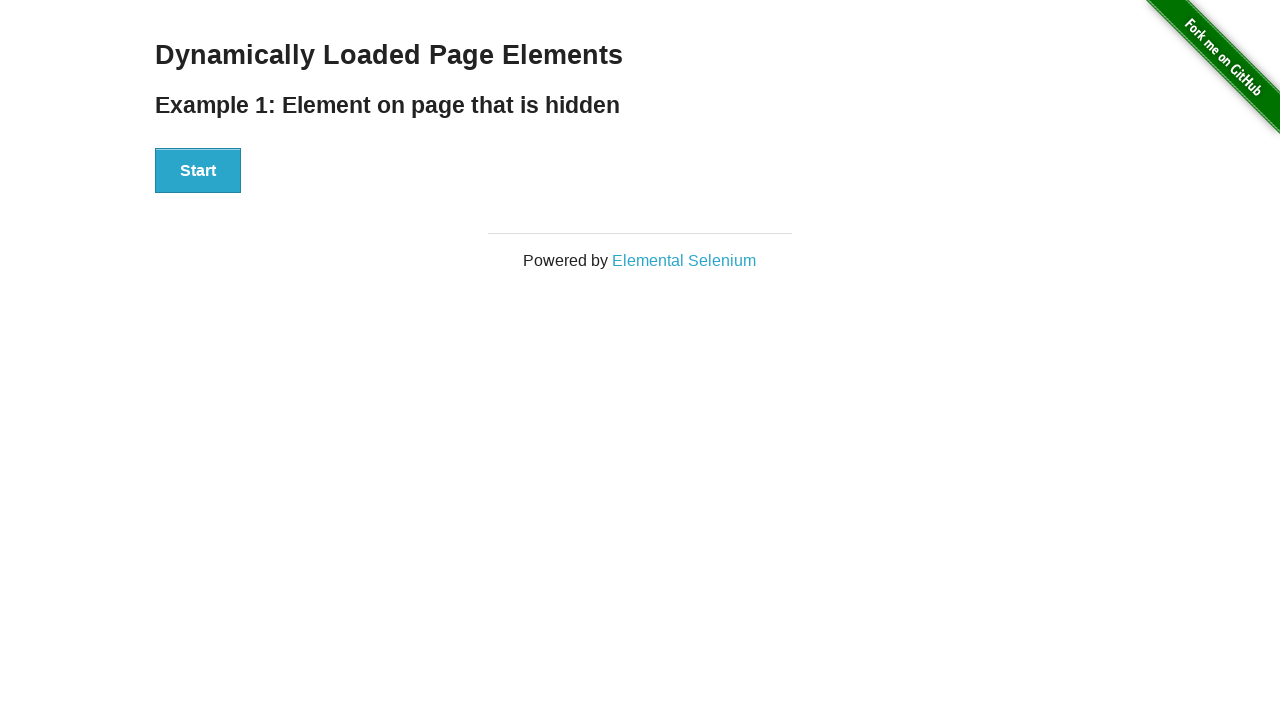

Navigated to dynamic loading test page
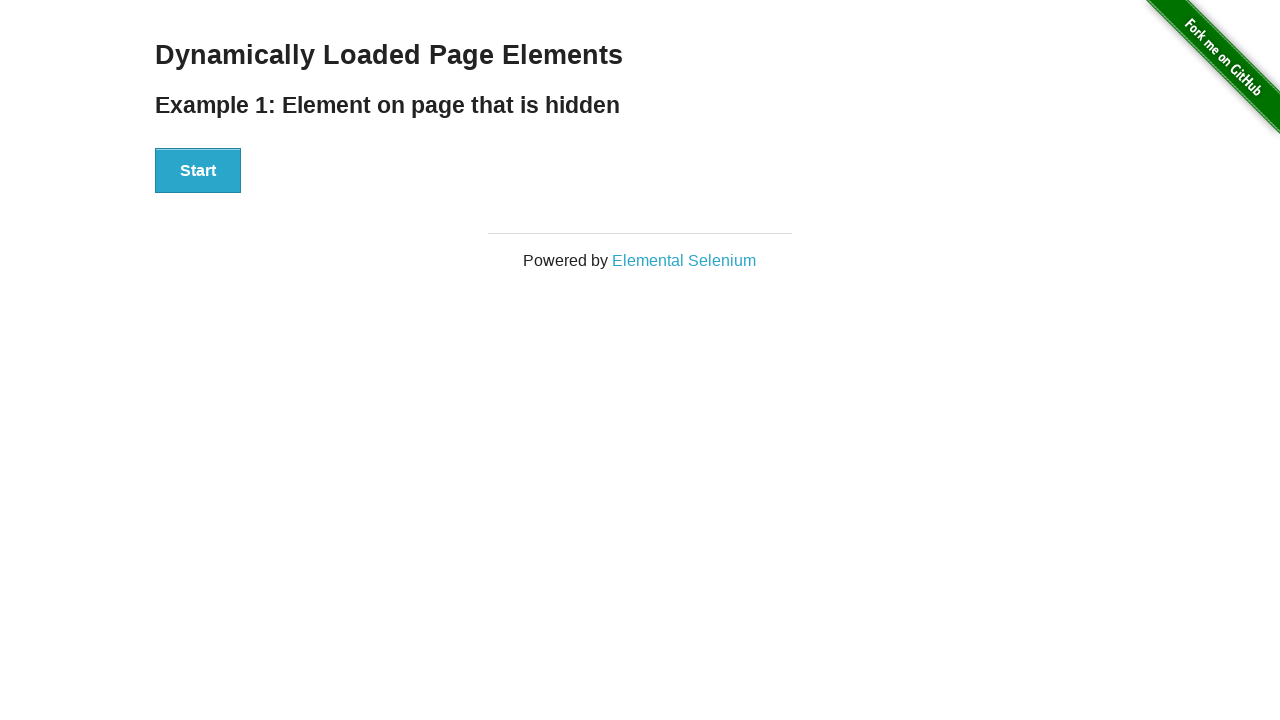

Clicked the Start button at (198, 171) on xpath=//button
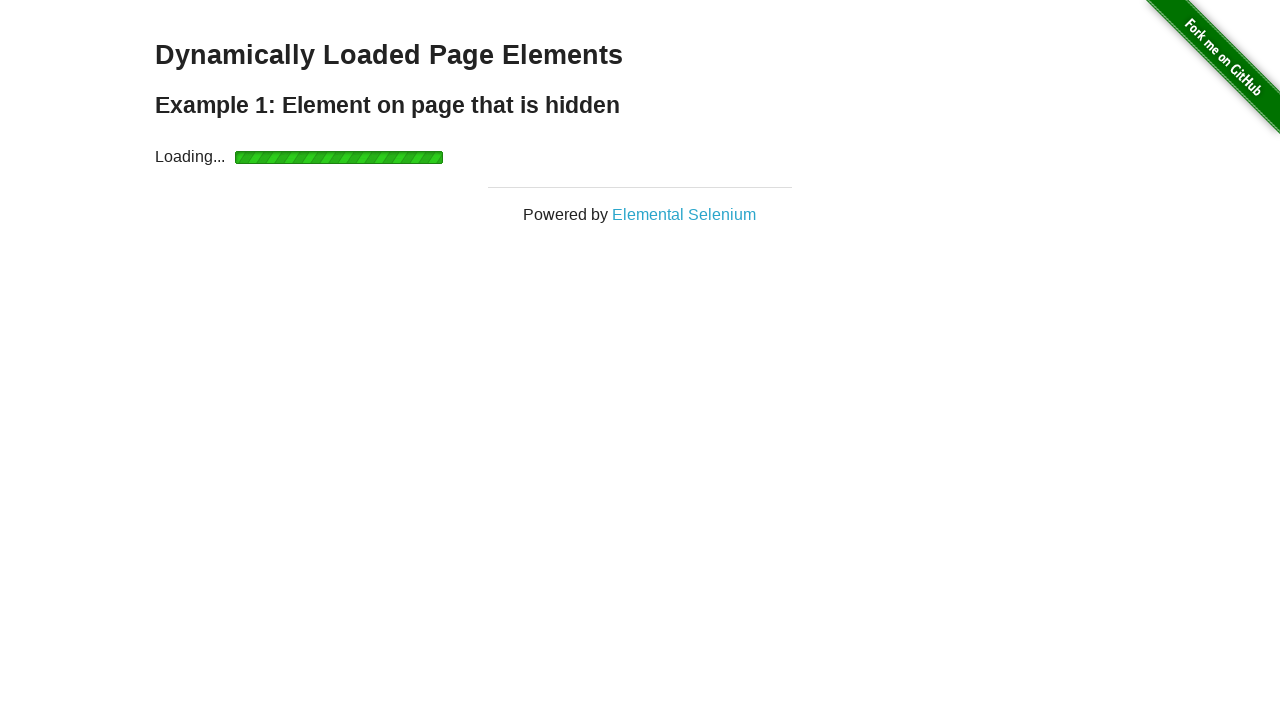

Waited for 'Hello World!' text to become visible
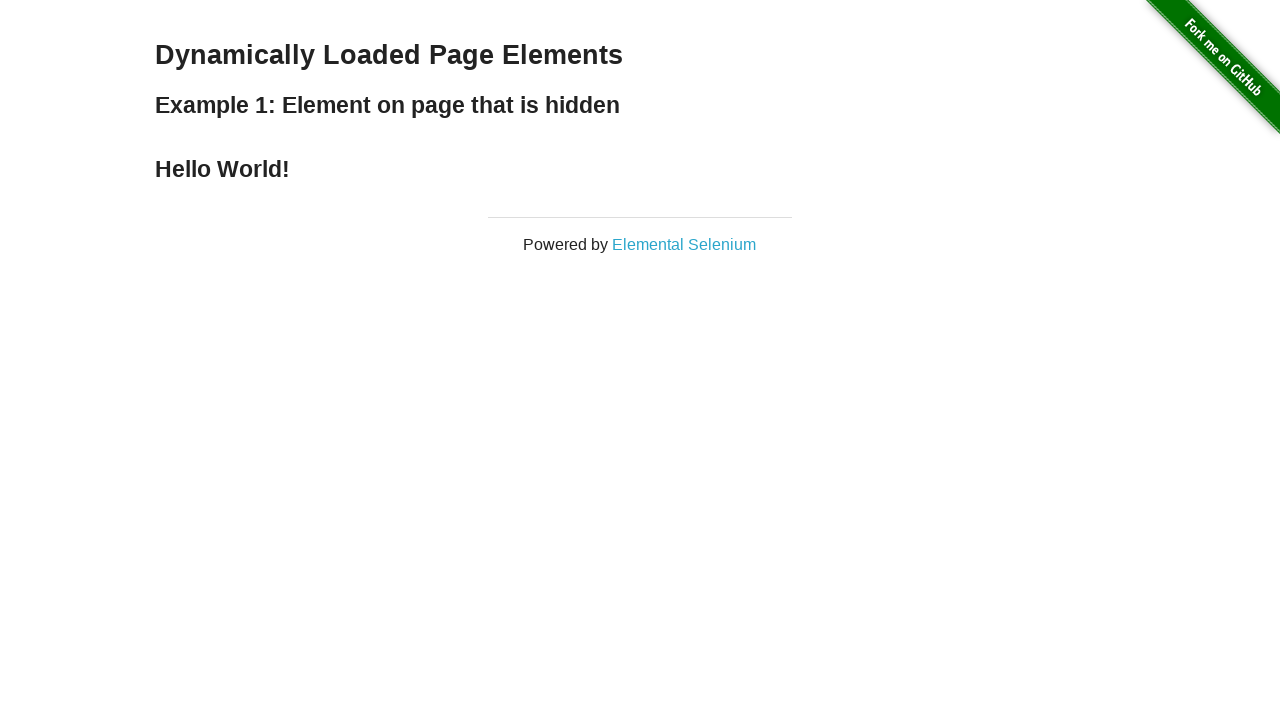

Located 'Hello World!' element
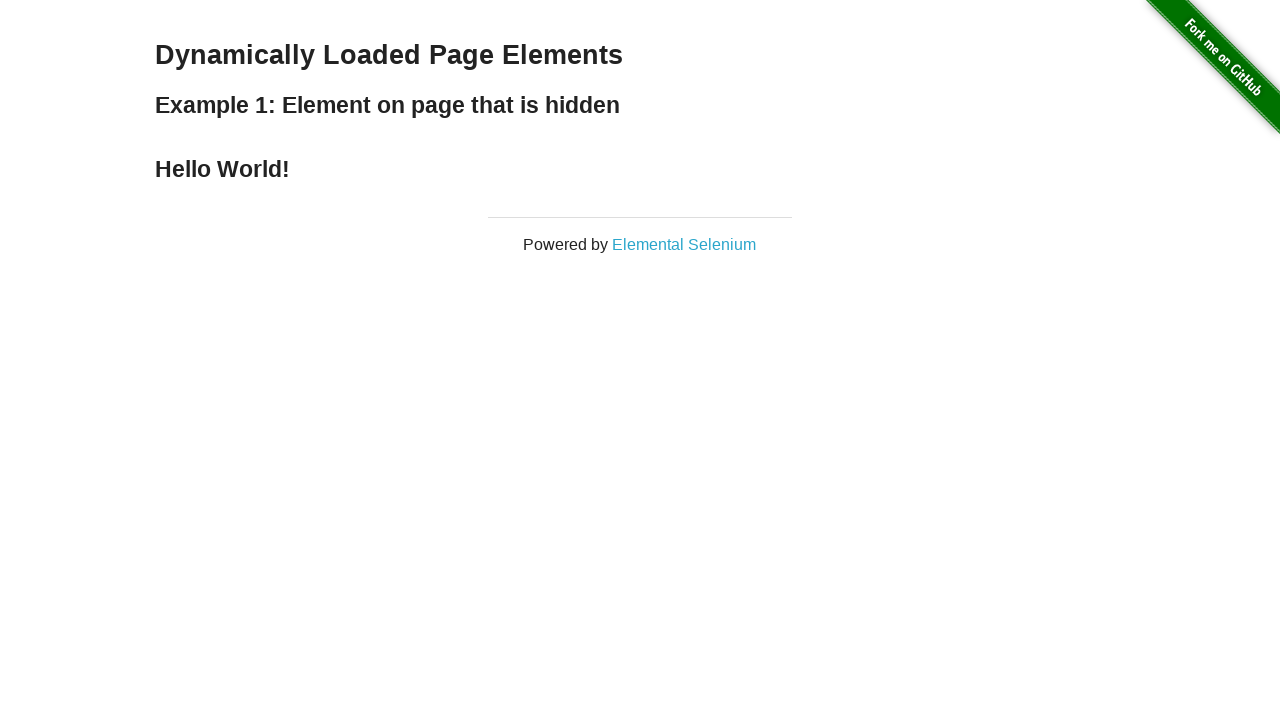

Verified 'Hello World!' text content matches expected value
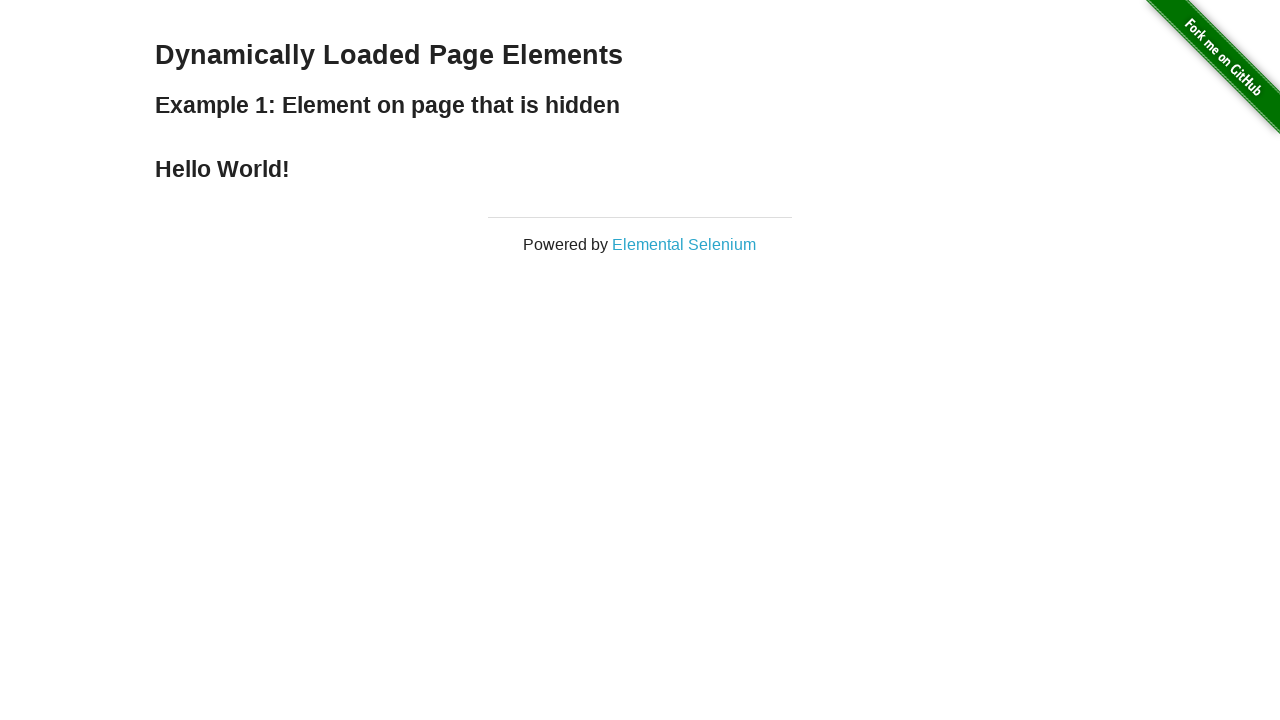

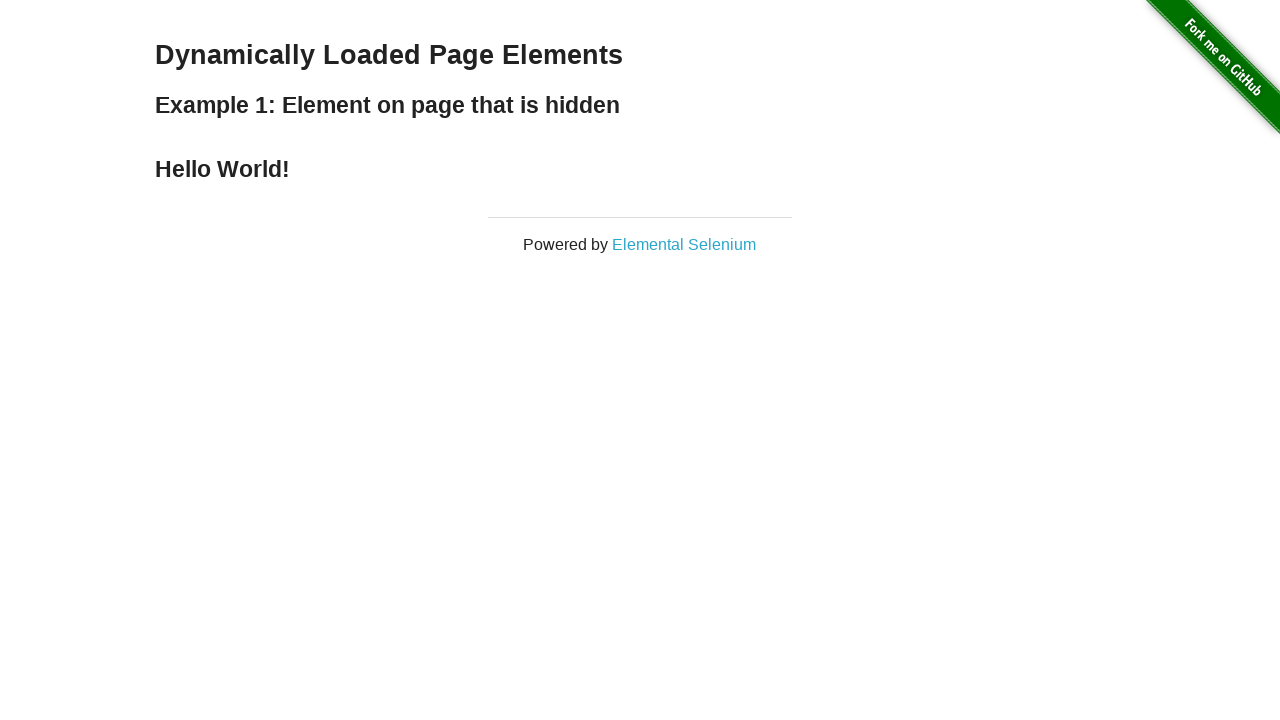